Verifies that the Share Health Information read more button is displayed

Starting URL: https://myelth.com/

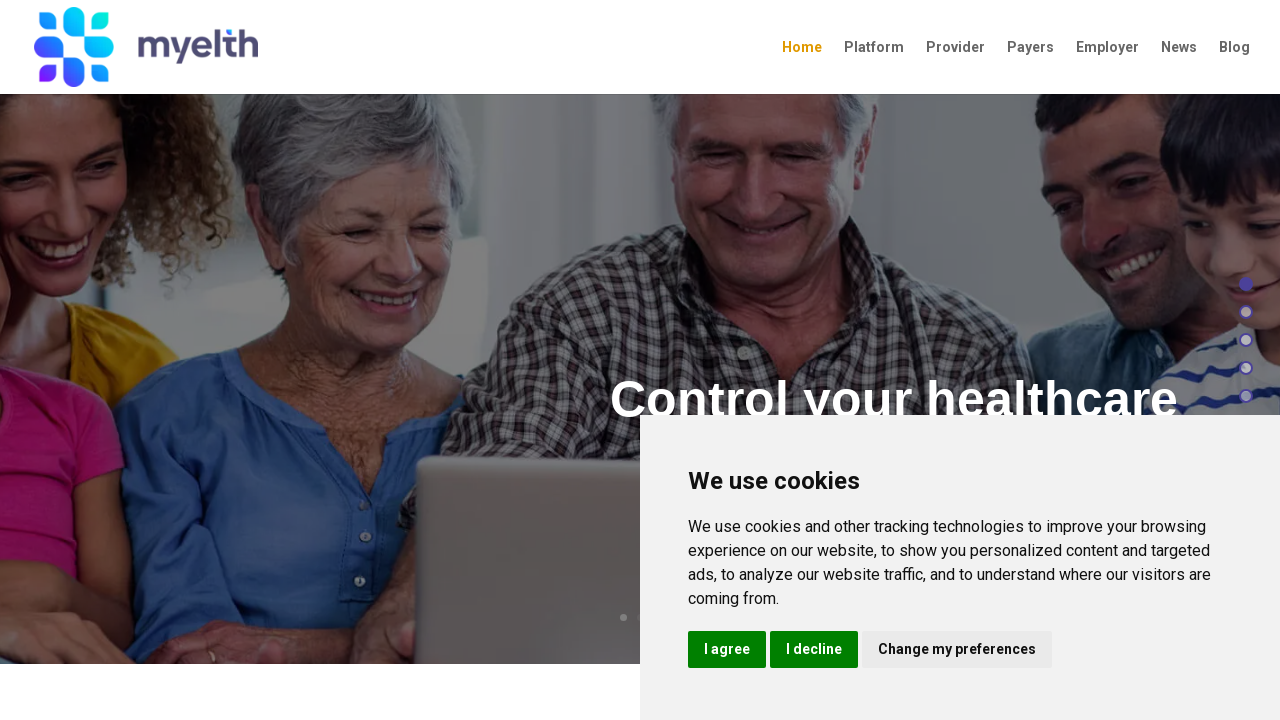

Navigated to https://myelth.com/
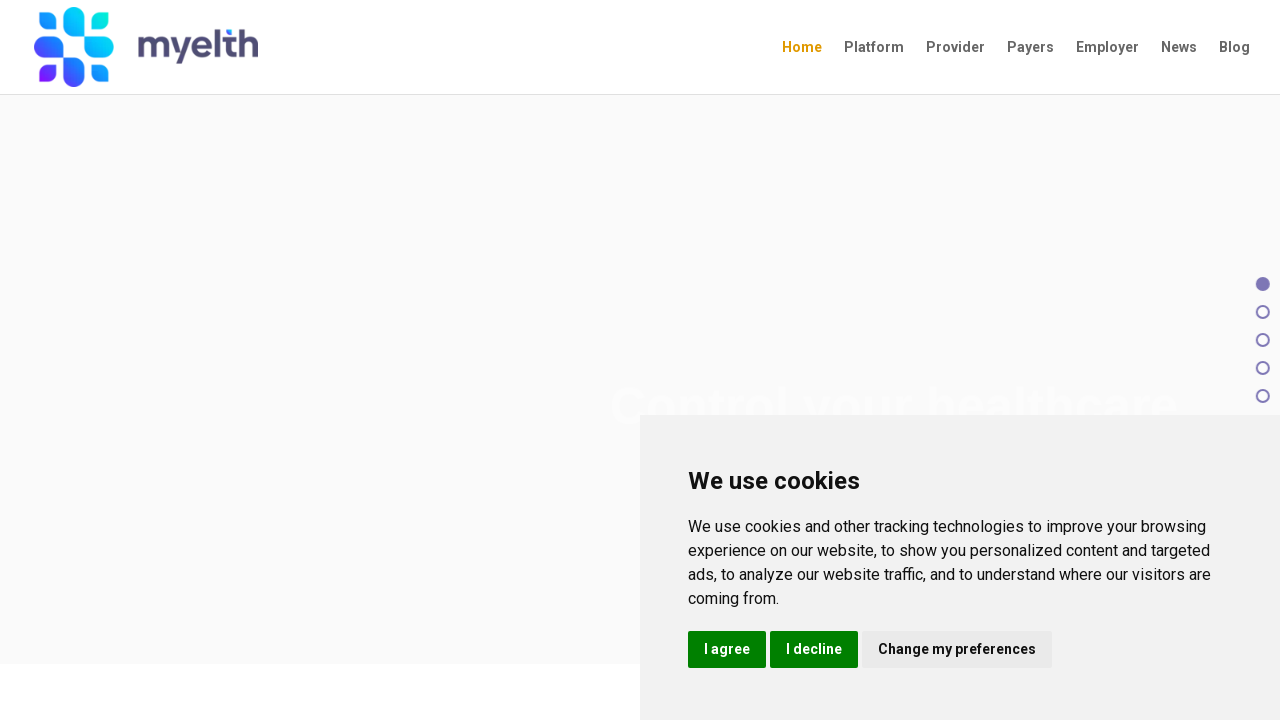

Share Health Information read more button is visible on the page
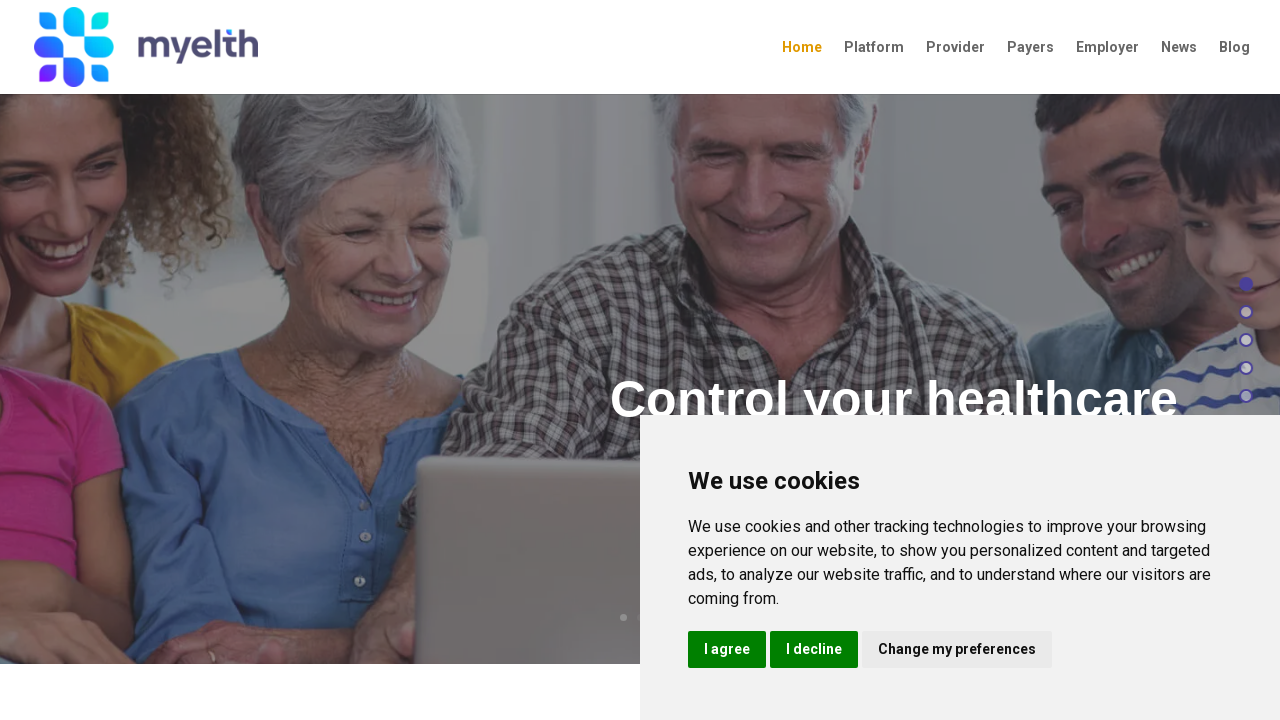

Verified Share Health Information read more button is displayed
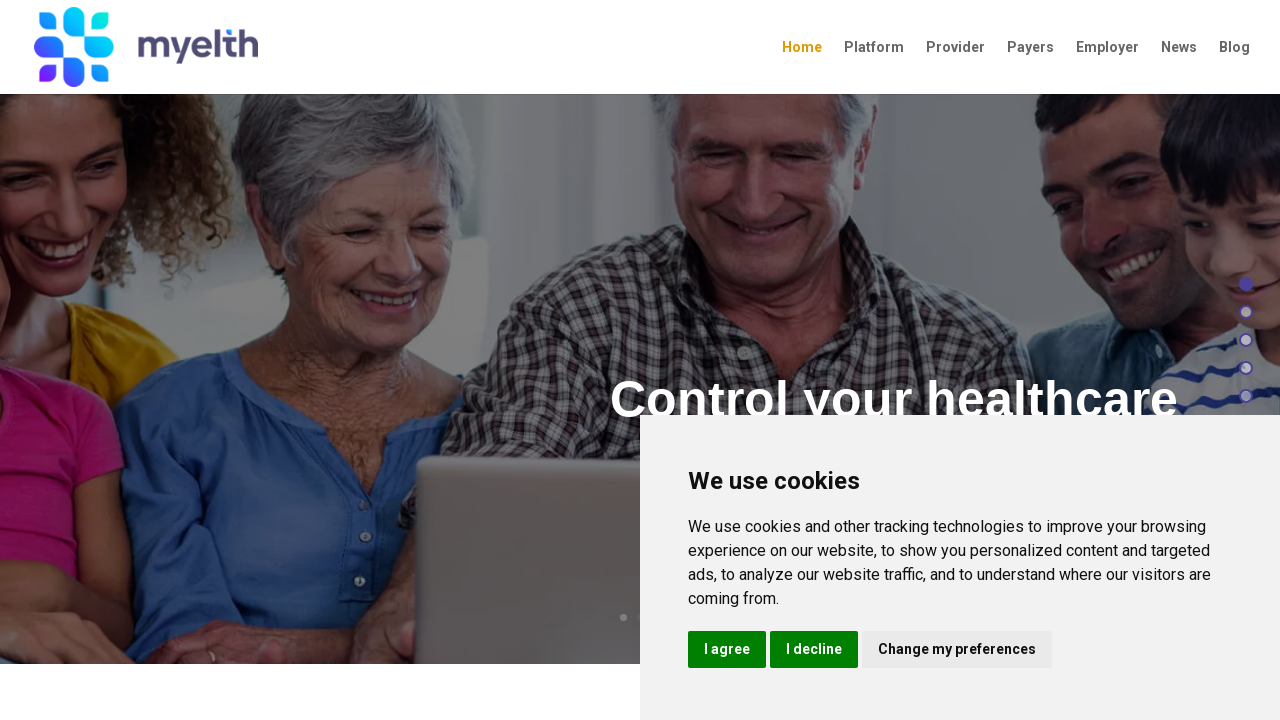

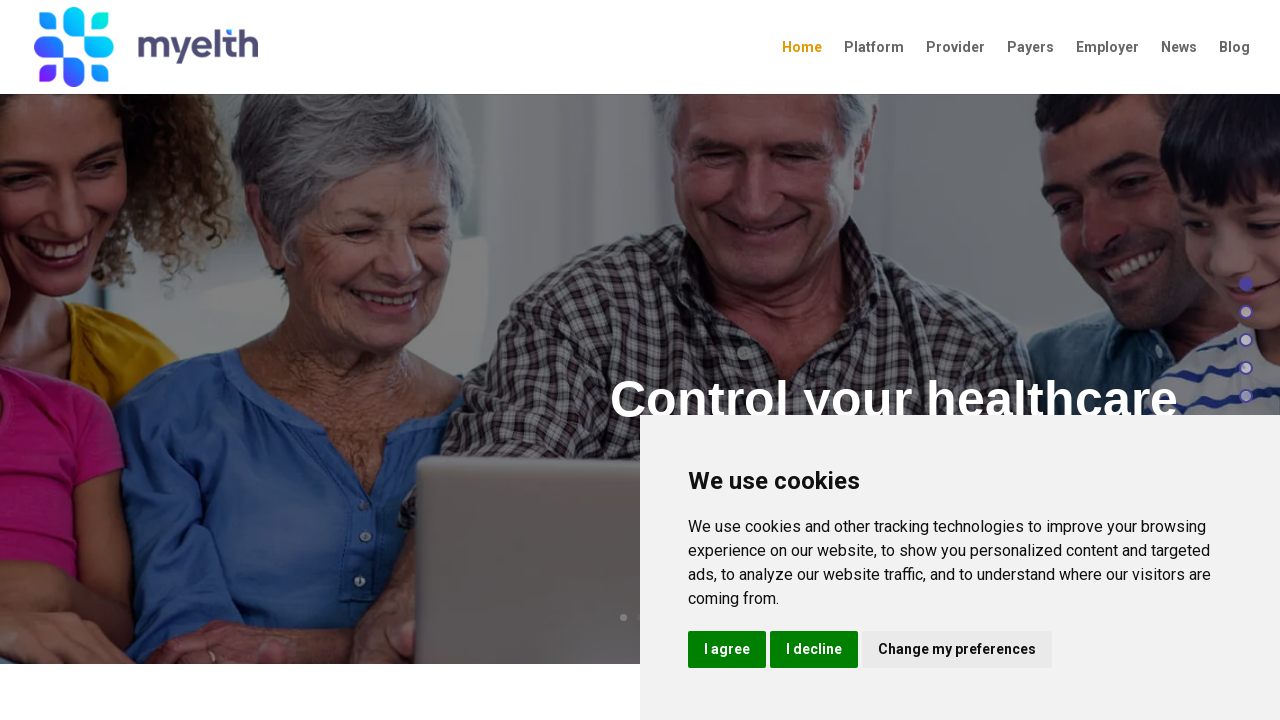